Tests page scrolling functionality on Flipkart by scrolling down and then back up using JavaScript execution

Starting URL: https://www.flipkart.com/

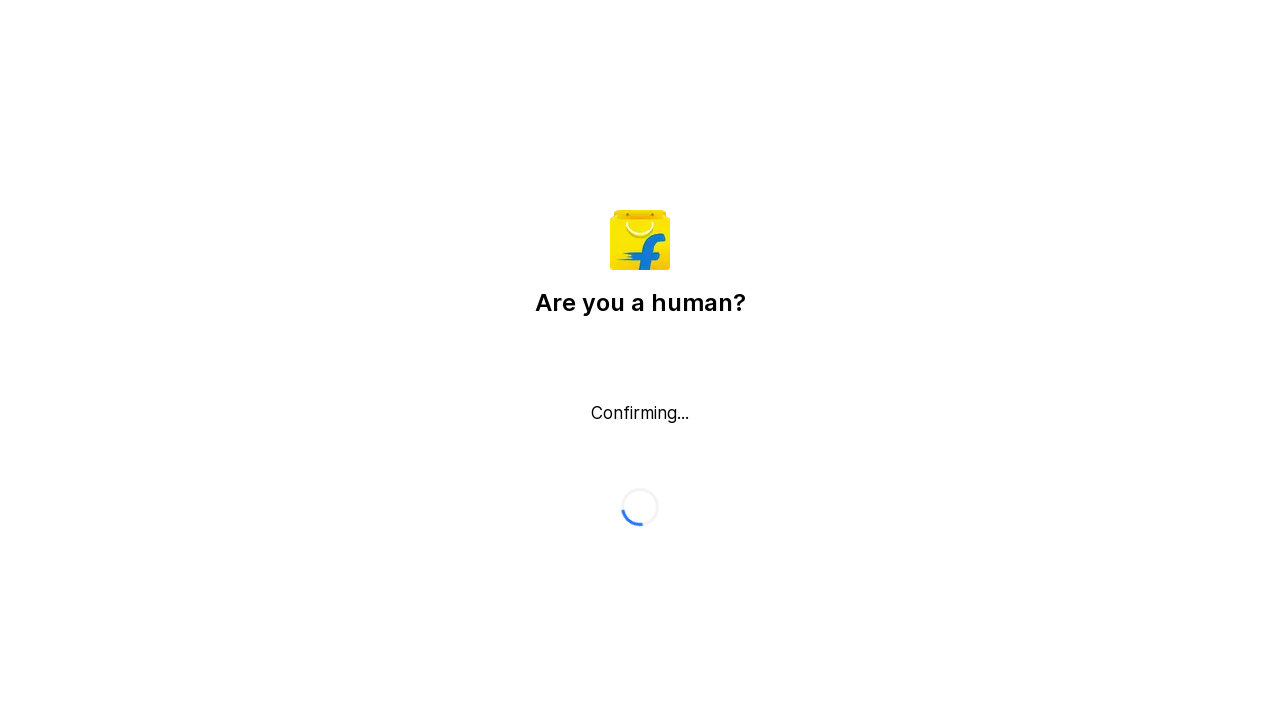

Scrolled down the page by 2000 pixels
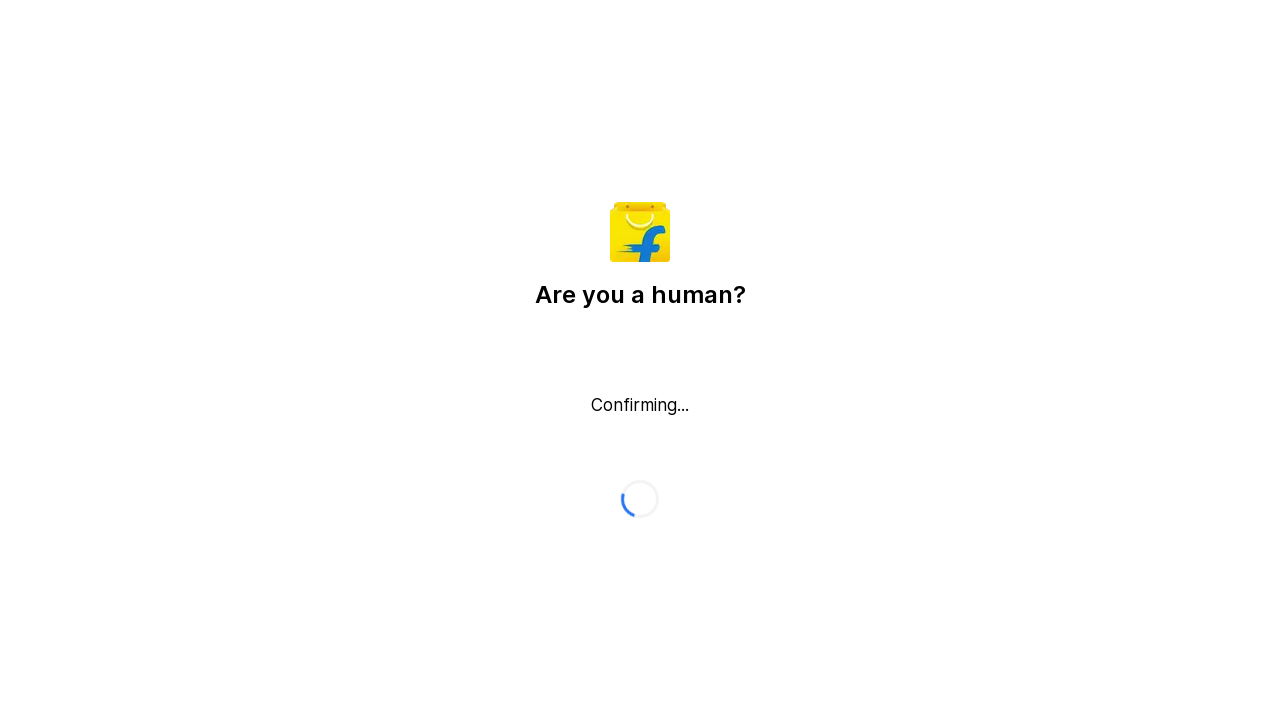

Waited 3 seconds for scroll to complete
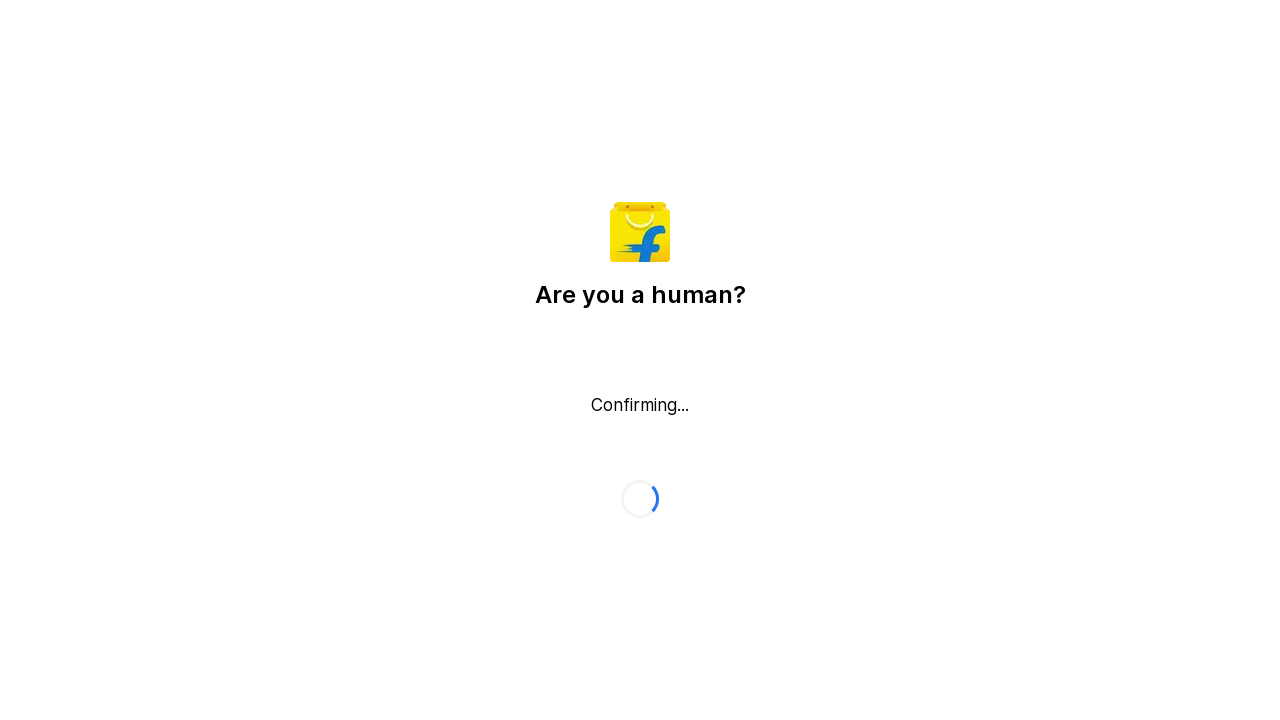

Scrolled back up the page by 2000 pixels
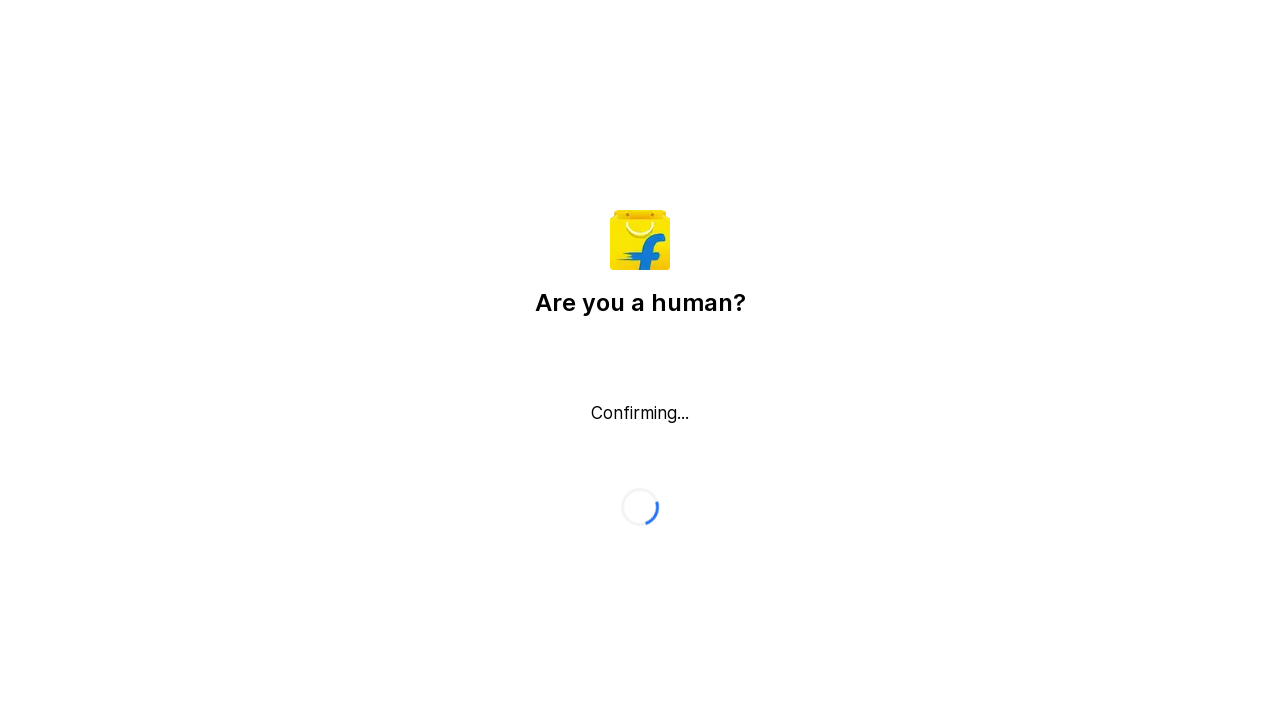

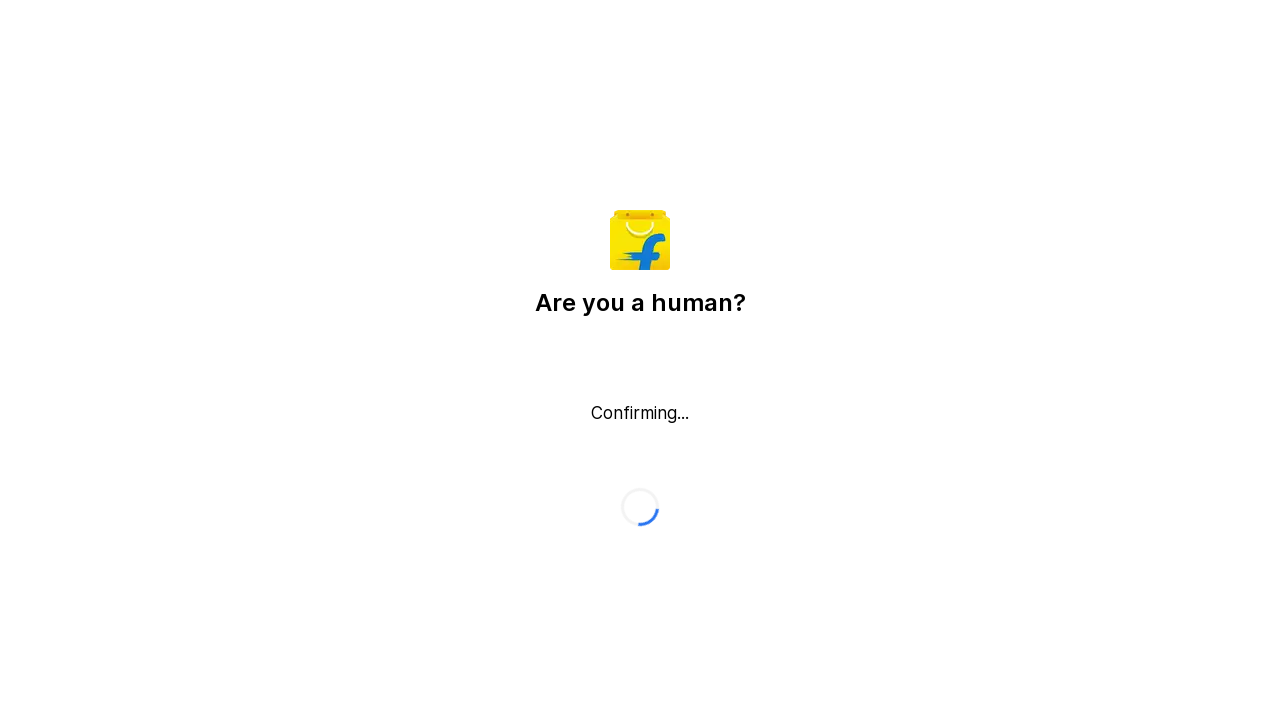